Tests that a dynamically loaded page element that is initially invisible becomes visible after clicking a Start button and waiting for the loading to complete.

Starting URL: https://the-internet.herokuapp.com/dynamic_loading

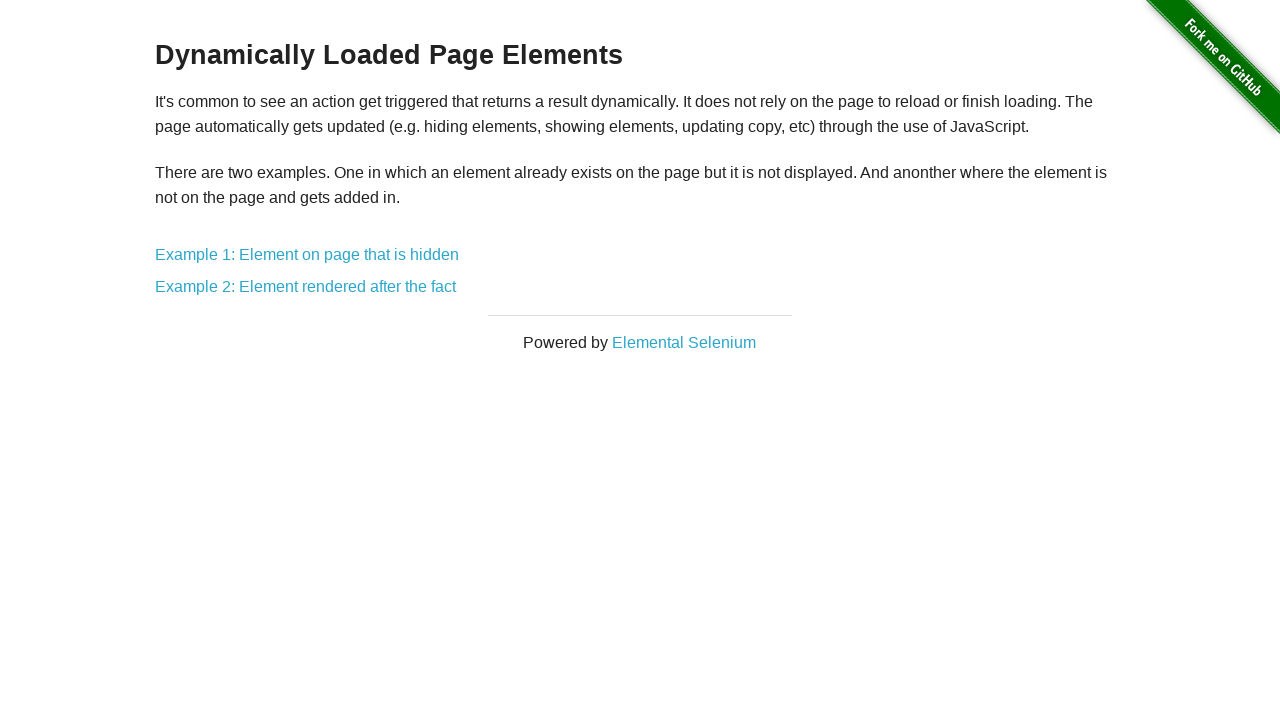

Clicked on 'Example 1: Element on page' link at (307, 255) on internal:role=link[name="Example 1: Element on page"i]
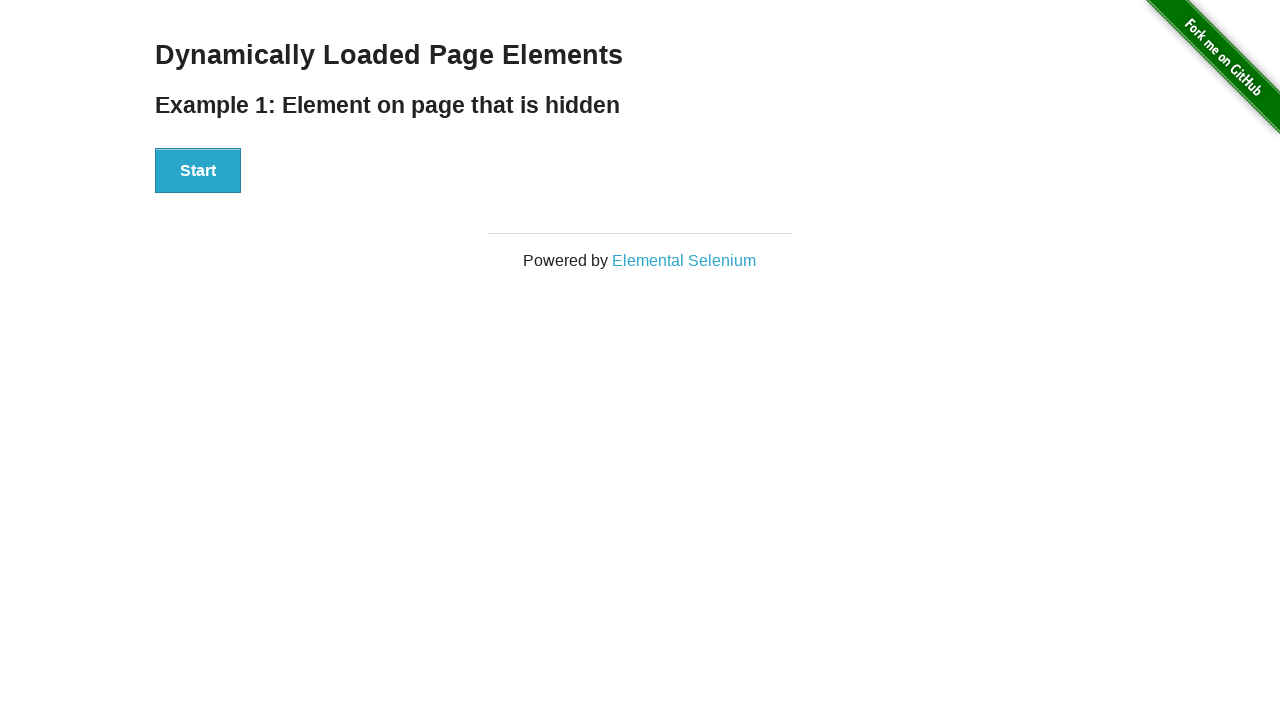

Clicked Start button to trigger dynamic loading at (198, 171) on internal:role=button[name="Start"i]
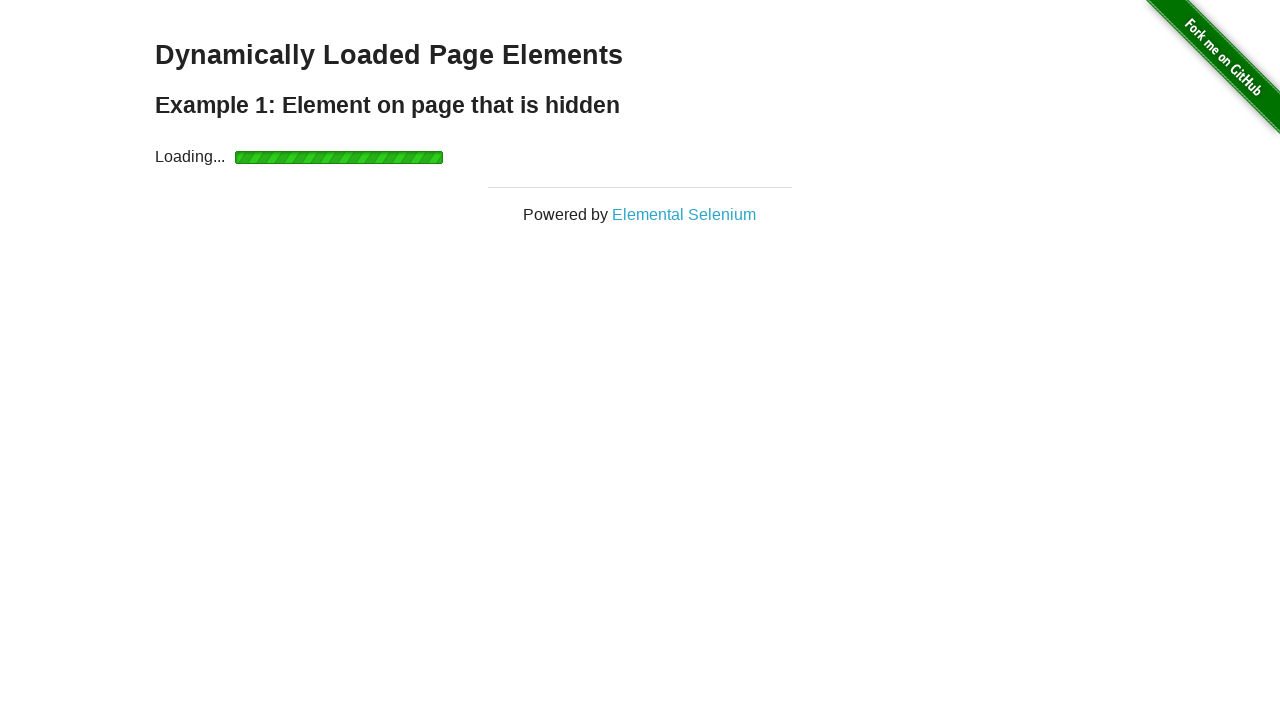

Dynamically loaded 'Hello World!' heading became visible
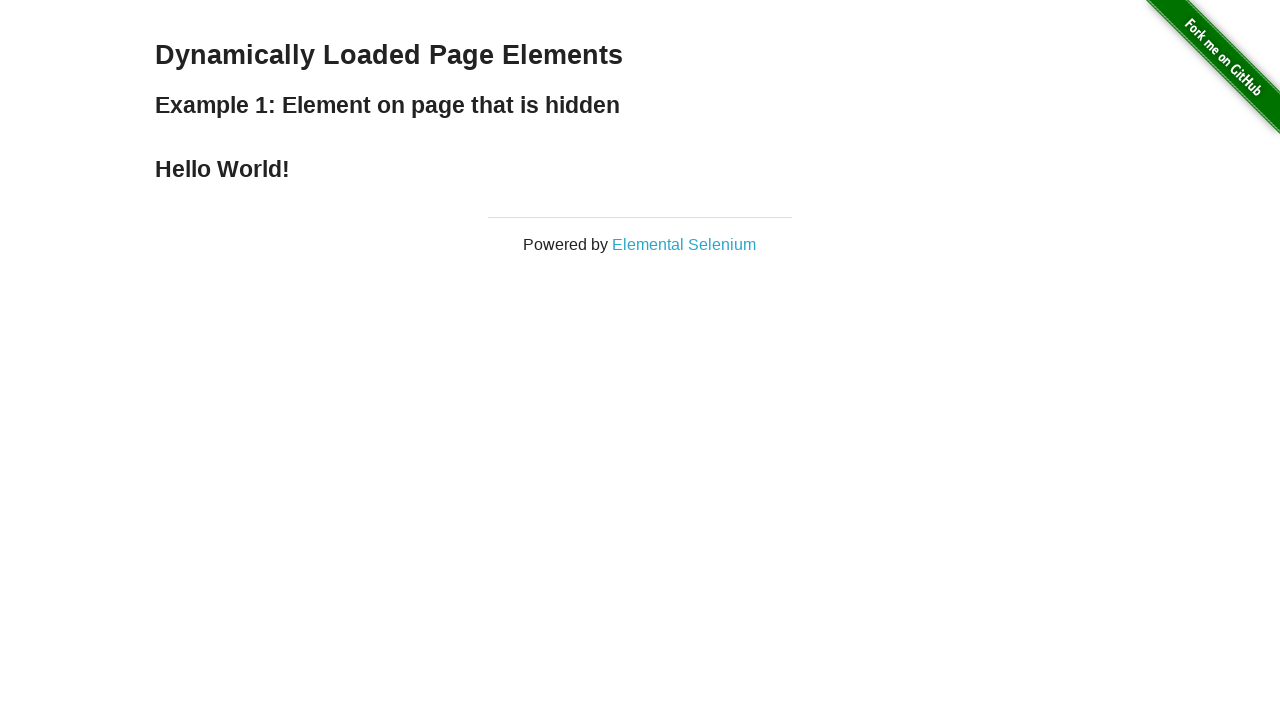

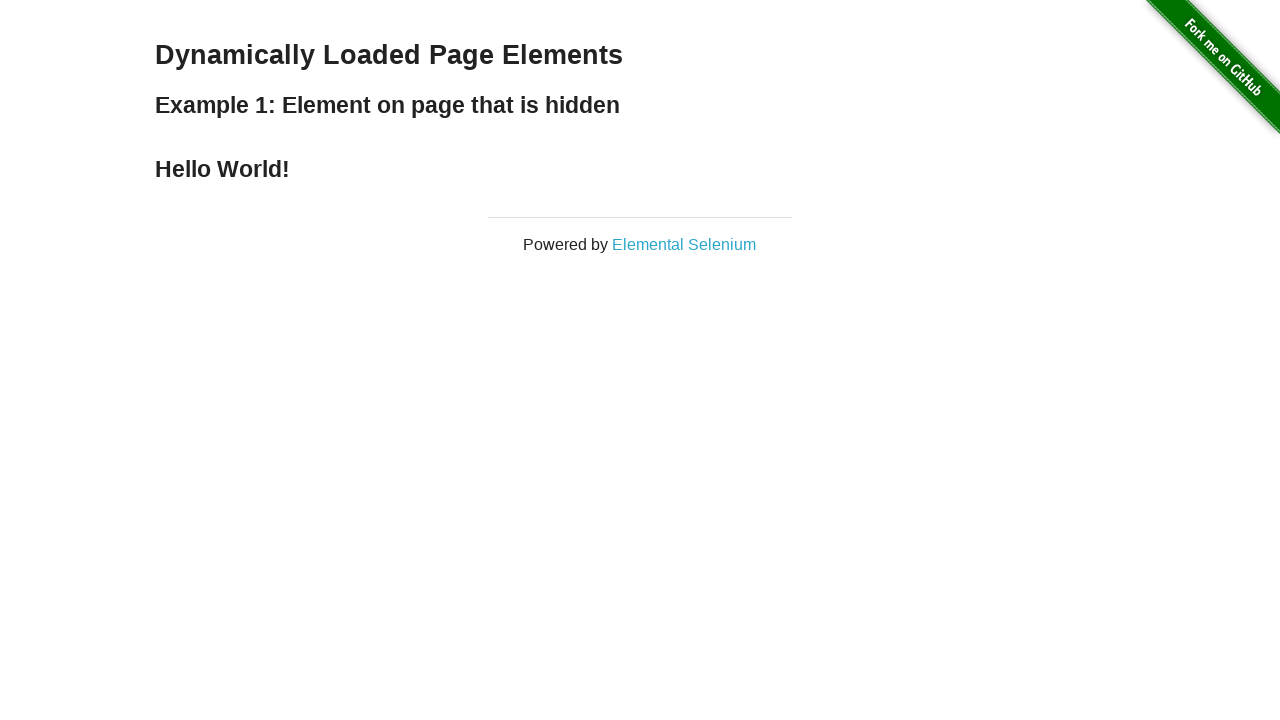